Tests that clicking the large modal button displays a modal with the correct header and Lorem Ipsum body text, then closes it

Starting URL: https://demoqa.com

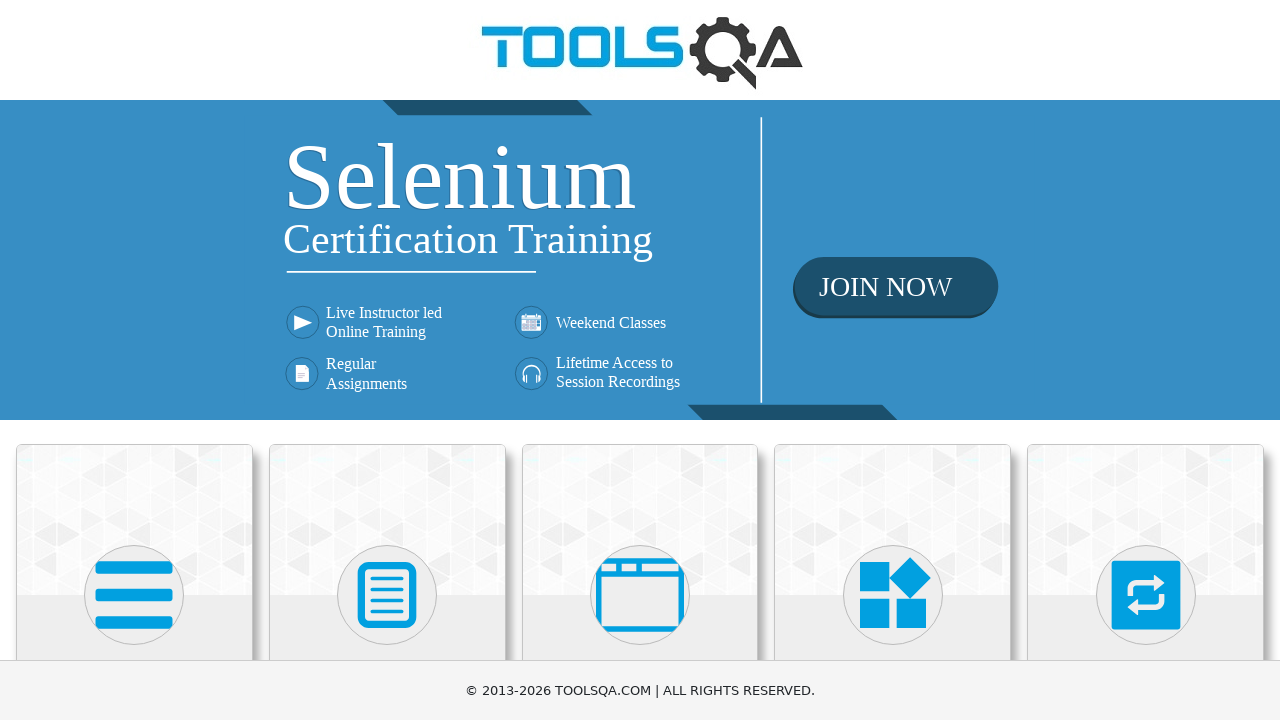

Clicked on Alerts, Frame & Windows card at (640, 360) on text=Alerts, Frame & Windows
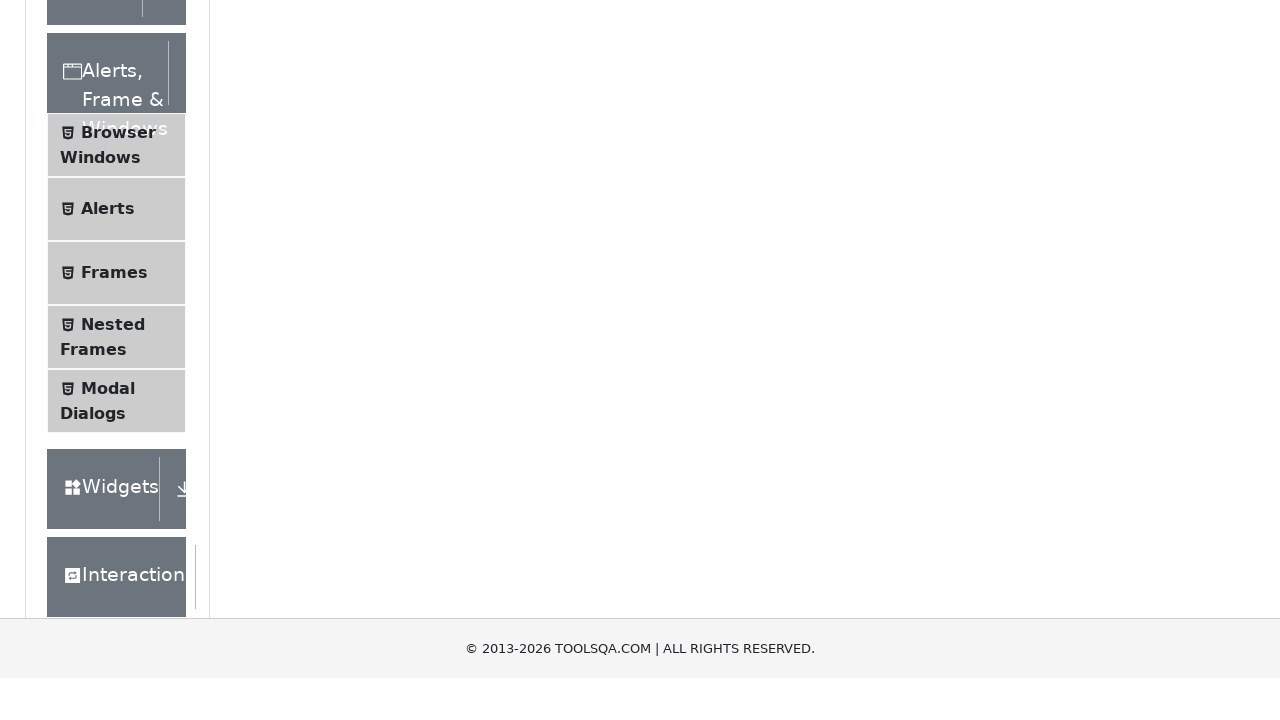

Clicked on Modal Dialogs menu item at (108, 348) on text=Modal Dialogs
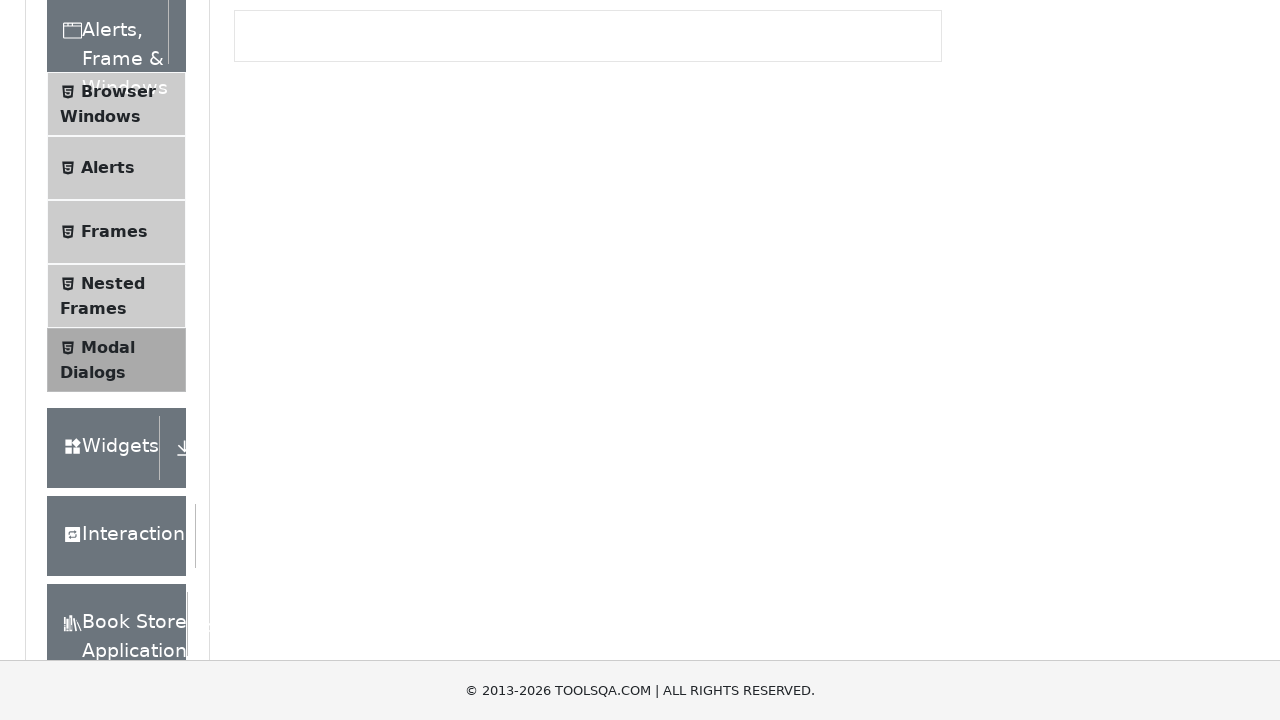

Clicked the Large Modal button at (422, 274) on #showLargeModal
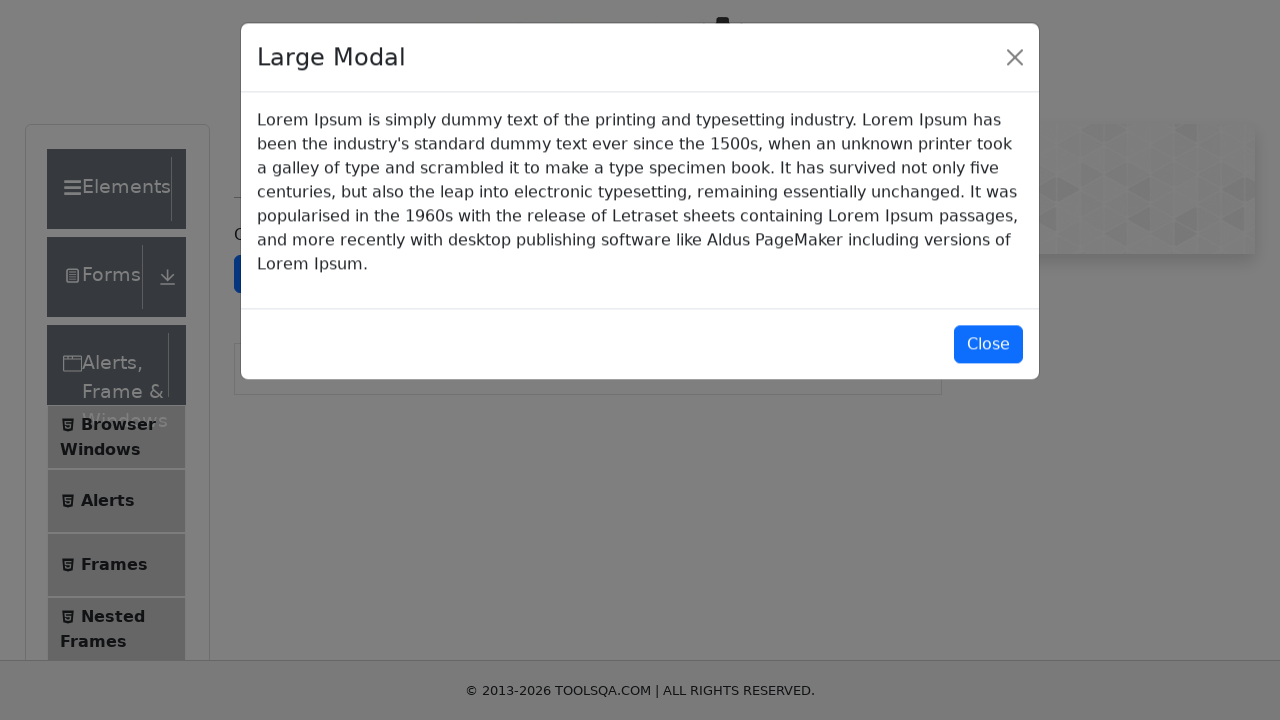

Modal content appeared
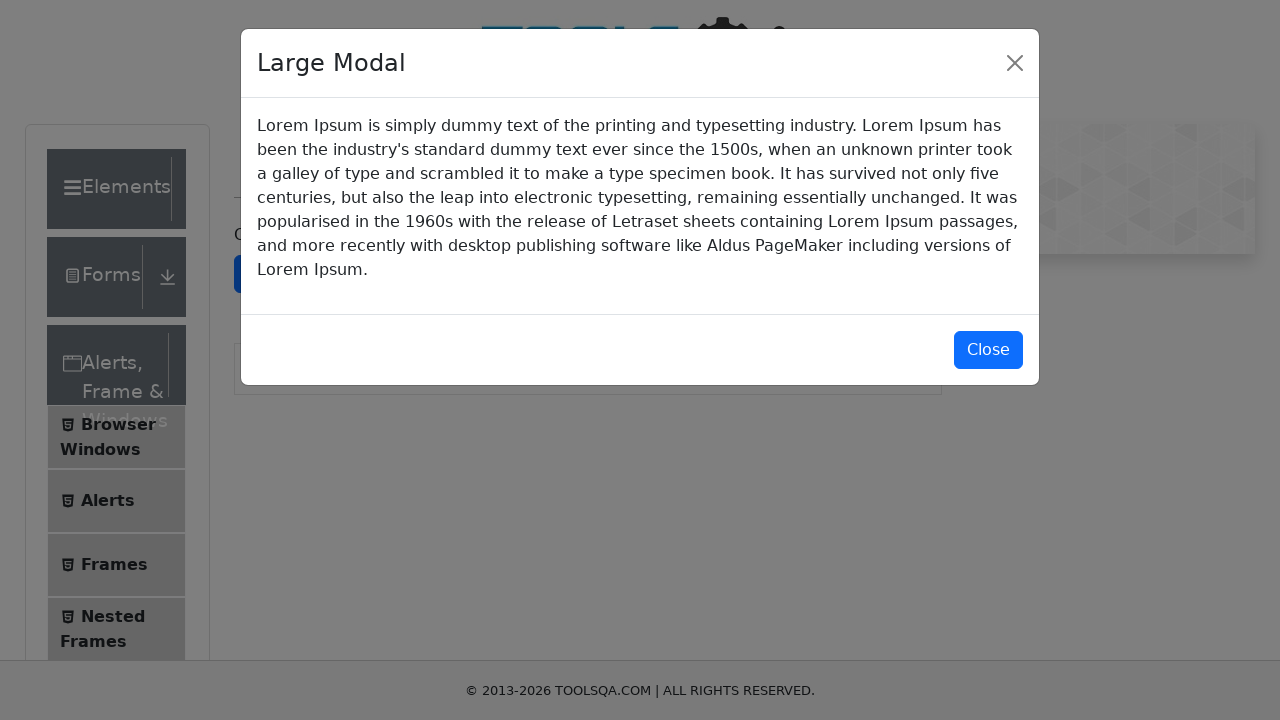

Modal header is visible
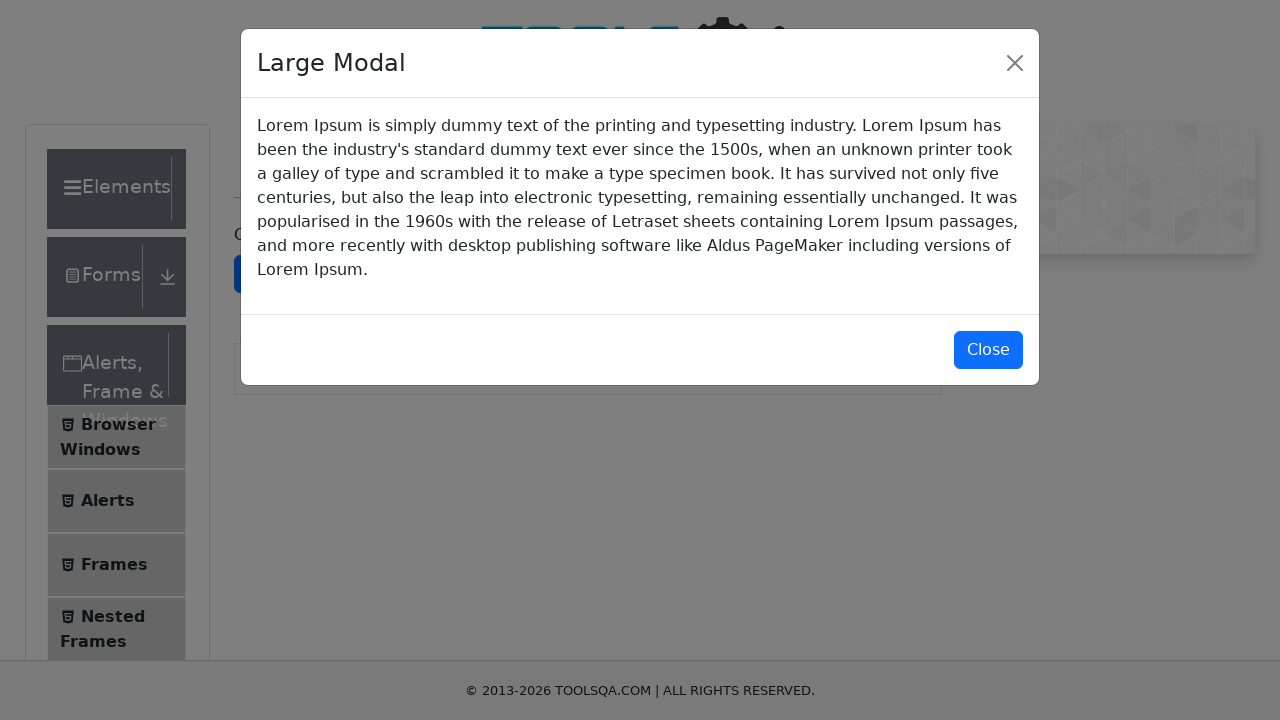

Modal body with Lorem Ipsum text is visible
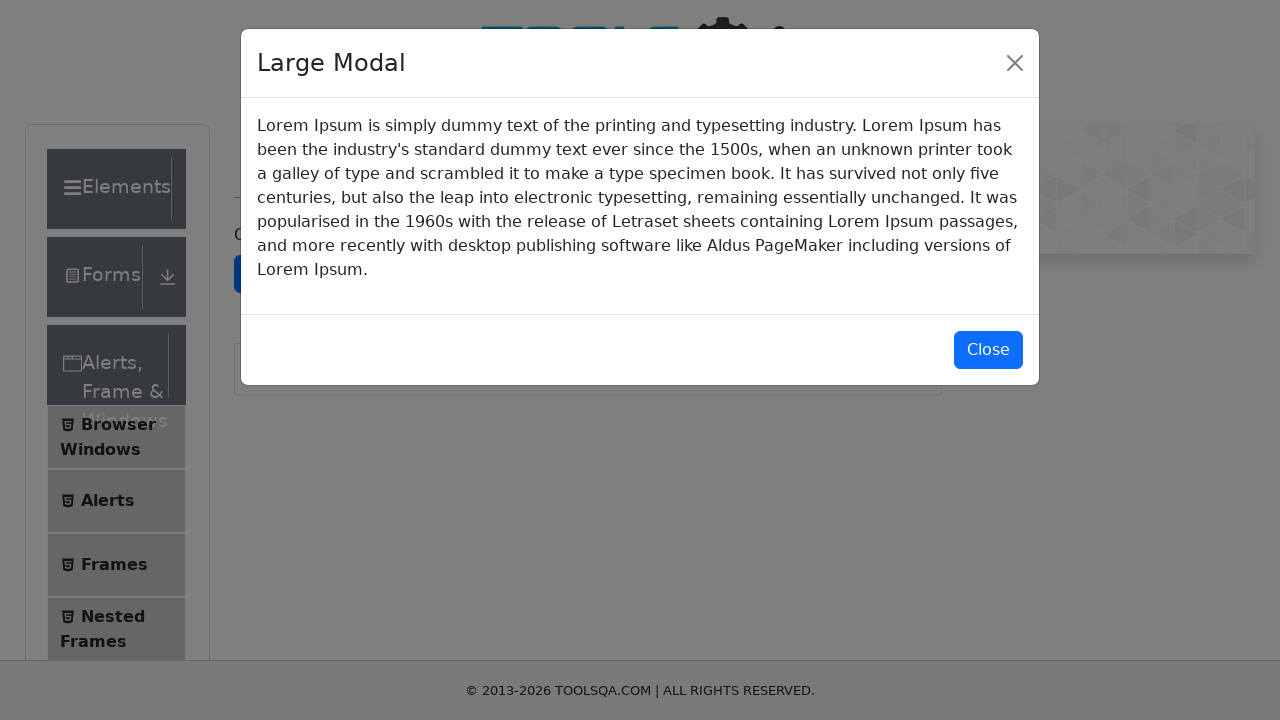

Clicked the close button to dismiss the large modal at (988, 350) on #closeLargeModal
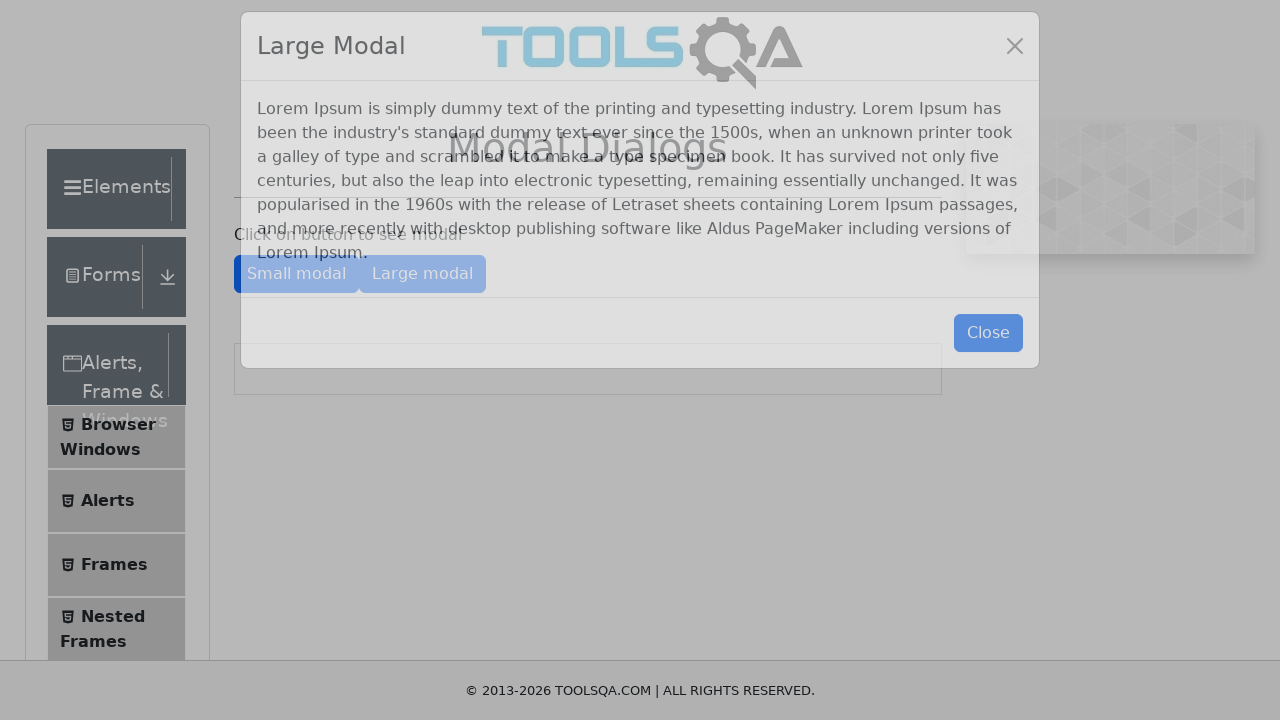

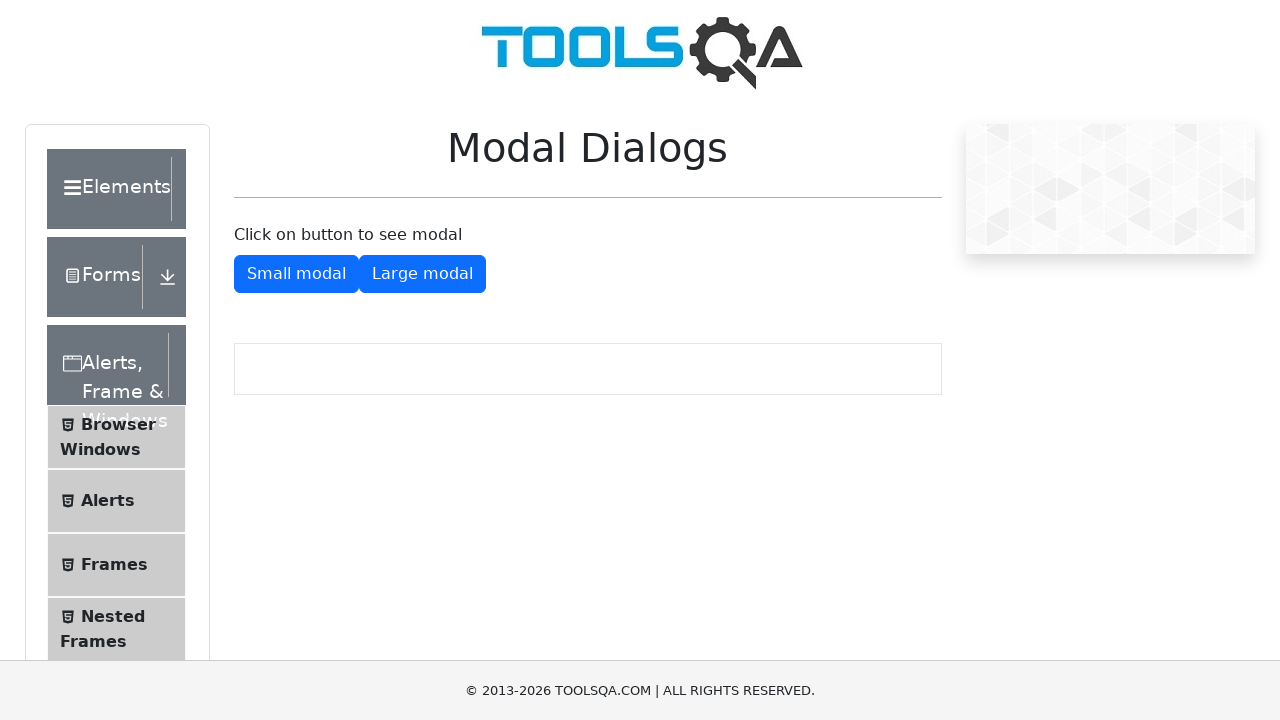